Tests adding a product to cart by opening a product in a new tab, adding it to cart, accepting the confirmation alert, then navigating to the cart to verify the product was added correctly.

Starting URL: https://www.demoblaze.com/index.html

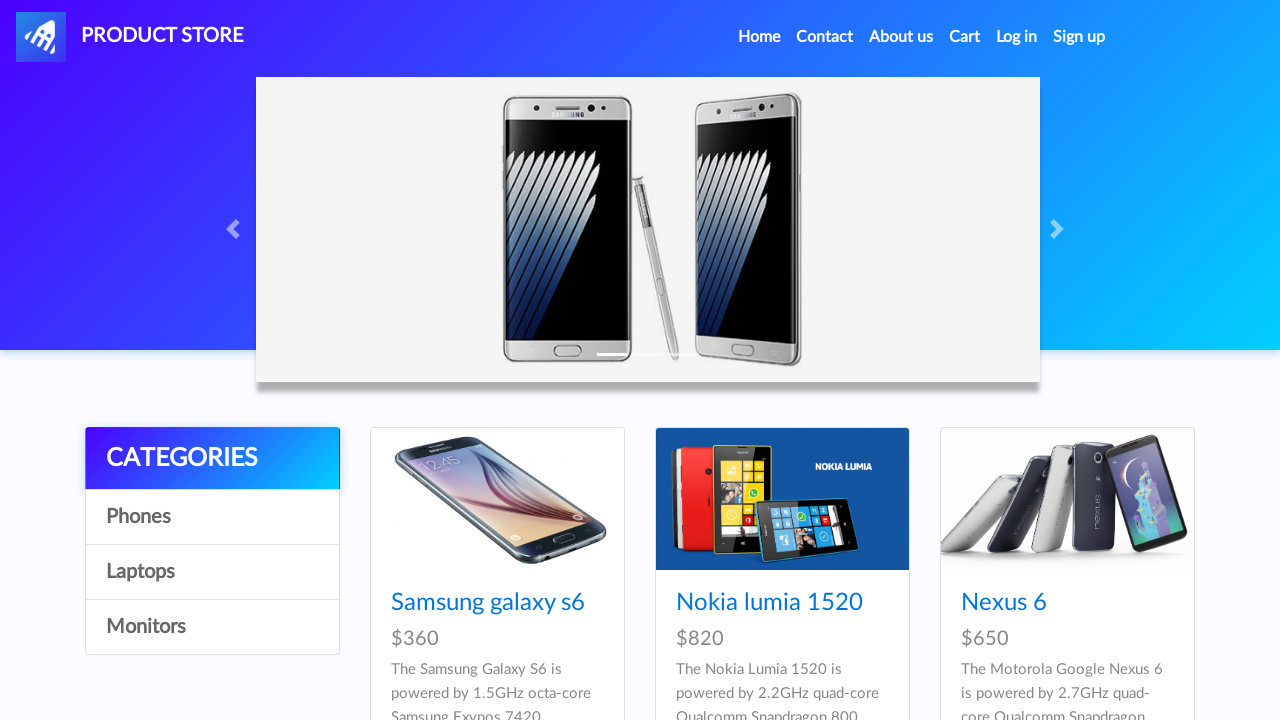

Waited for product selector to be visible
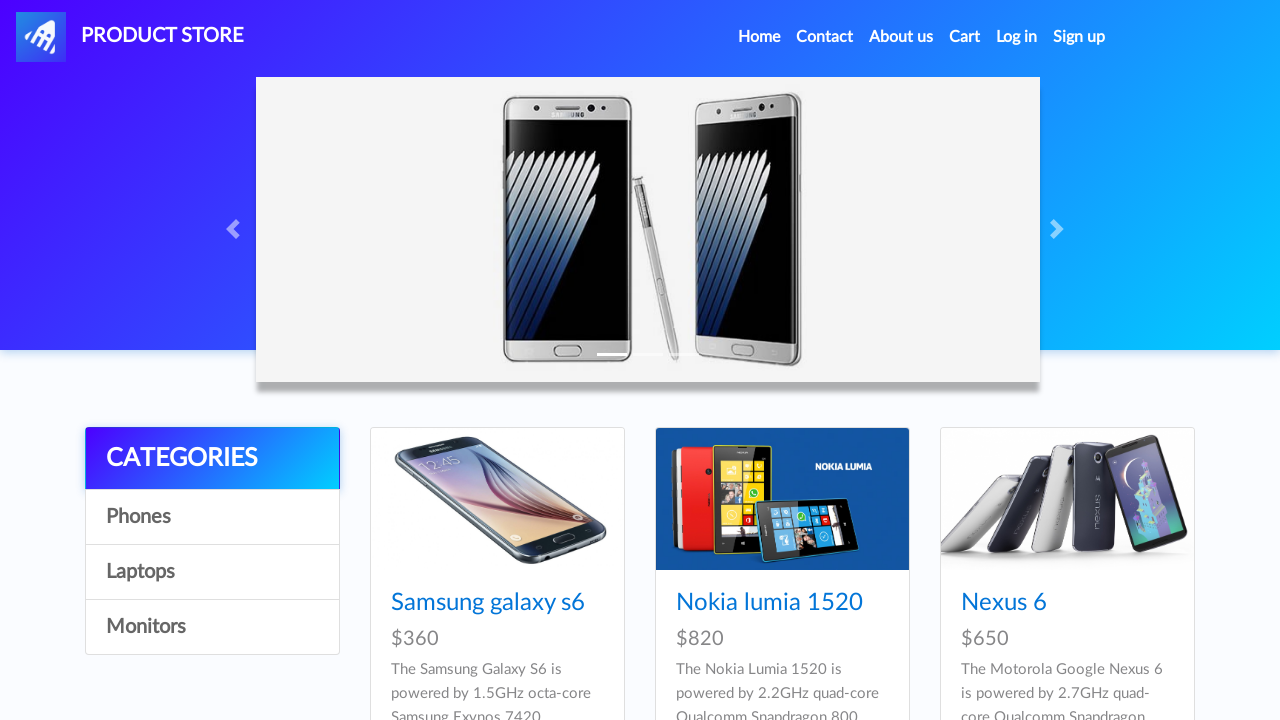

Retrieved product name: Samsung galaxy s7
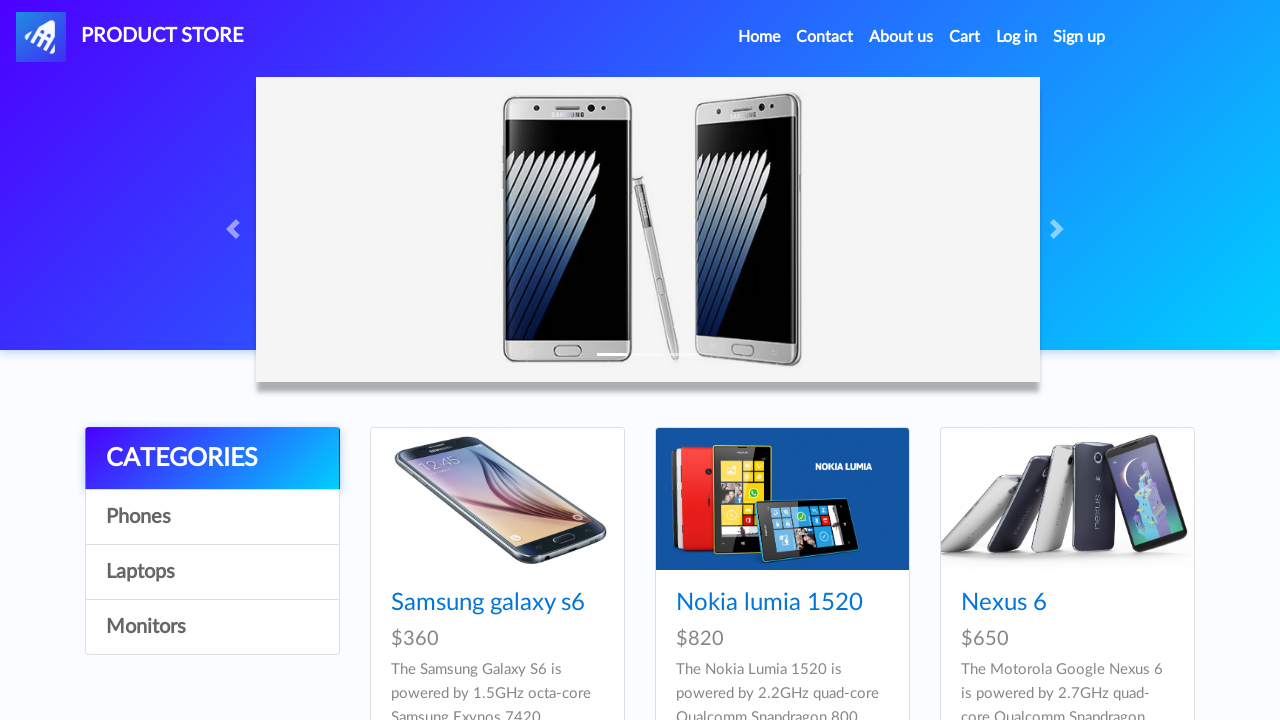

Opened product in new tab using Ctrl+Click at (488, 361) on //h4[@class="card-title"]/a[@href="prod.html?idp_=4"]
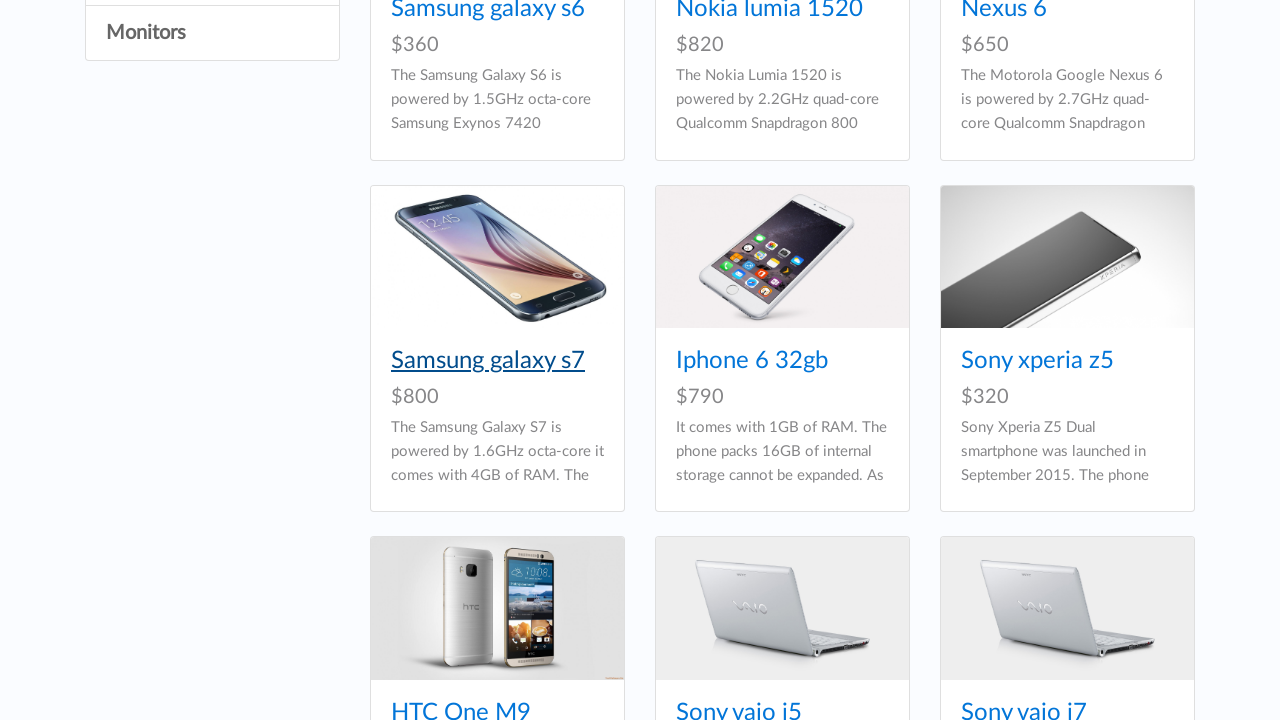

Waited for Add to Cart button to load in new product page
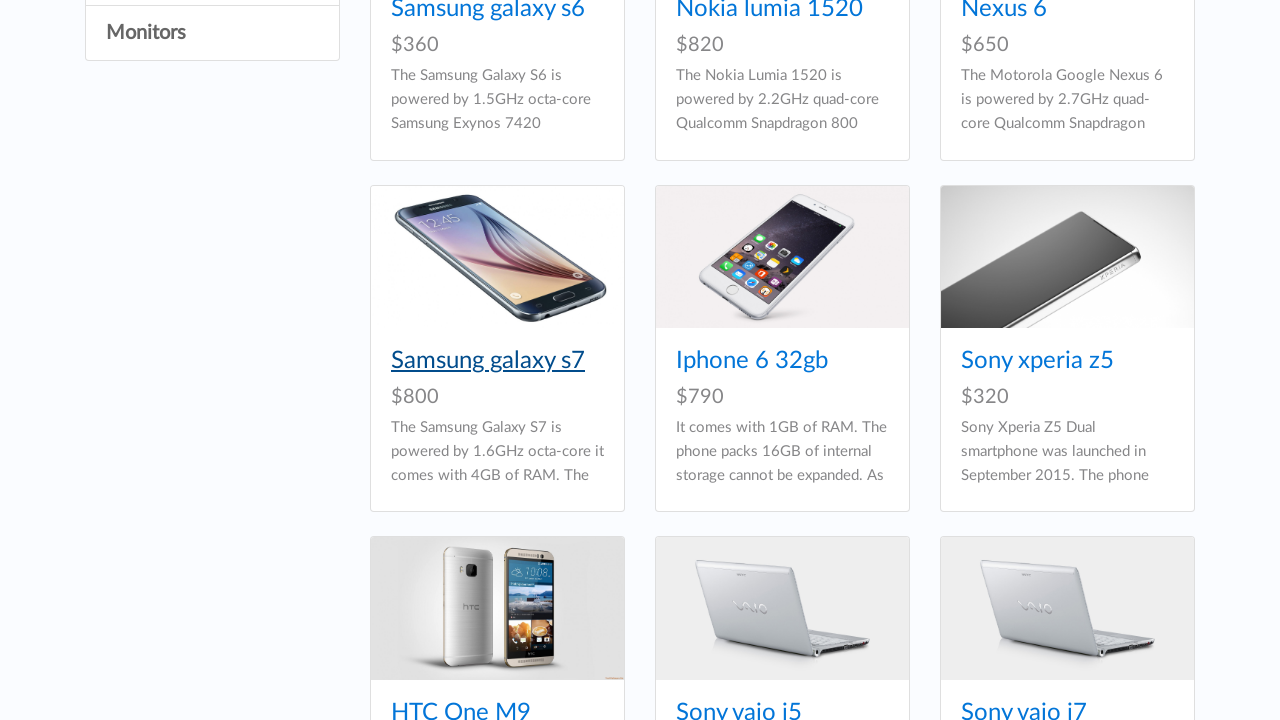

Set up dialog handler to accept alerts
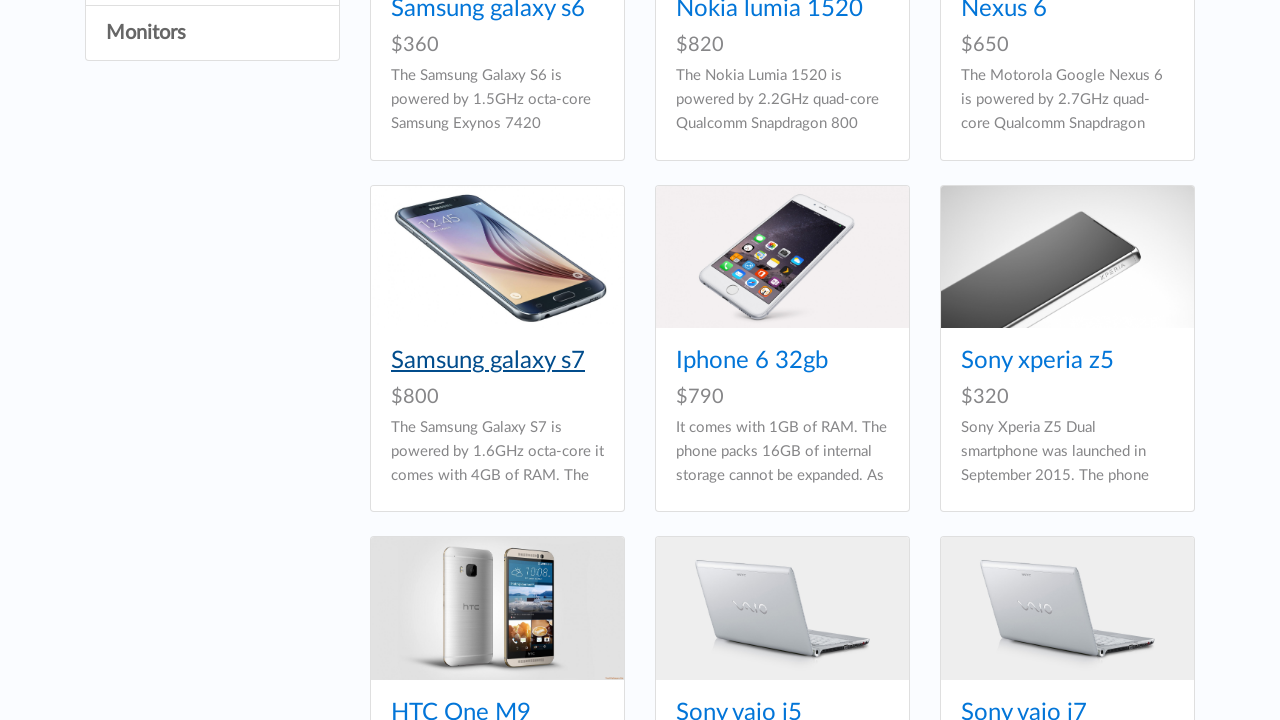

Clicked Add to Cart button at (610, 440) on a.btn.btn-success.btn-lg
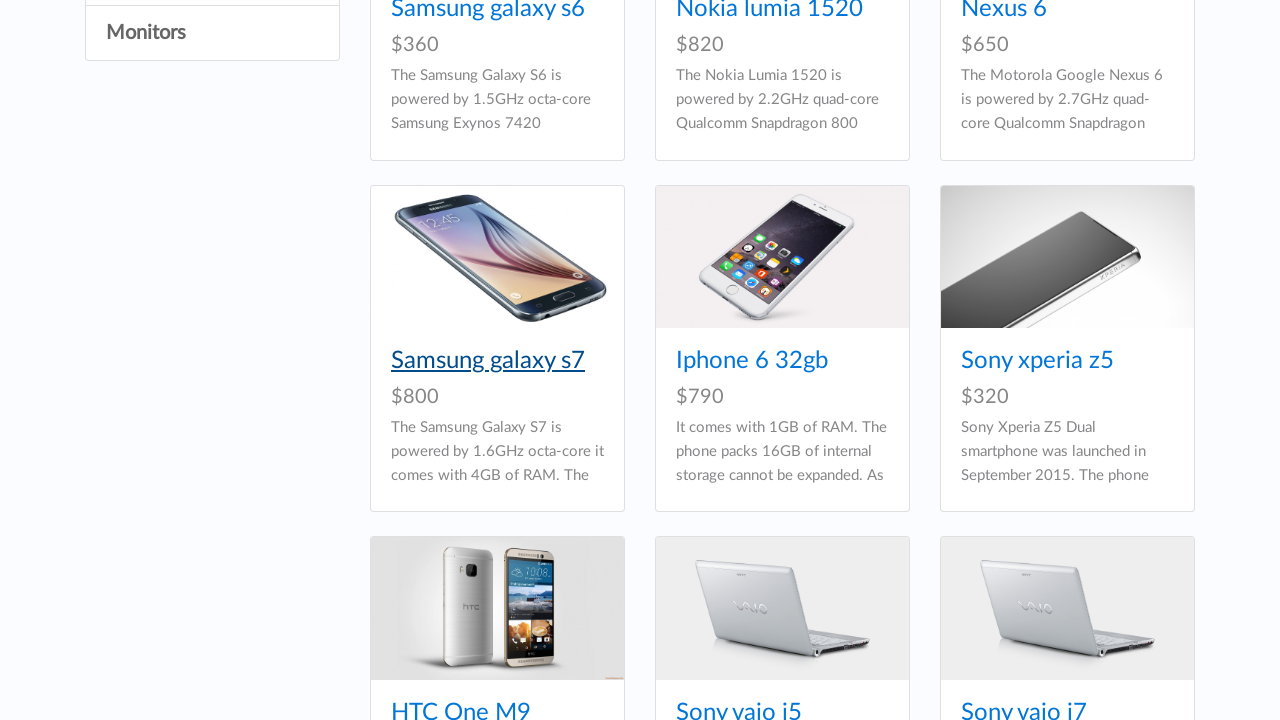

Waited for alert confirmation to be handled
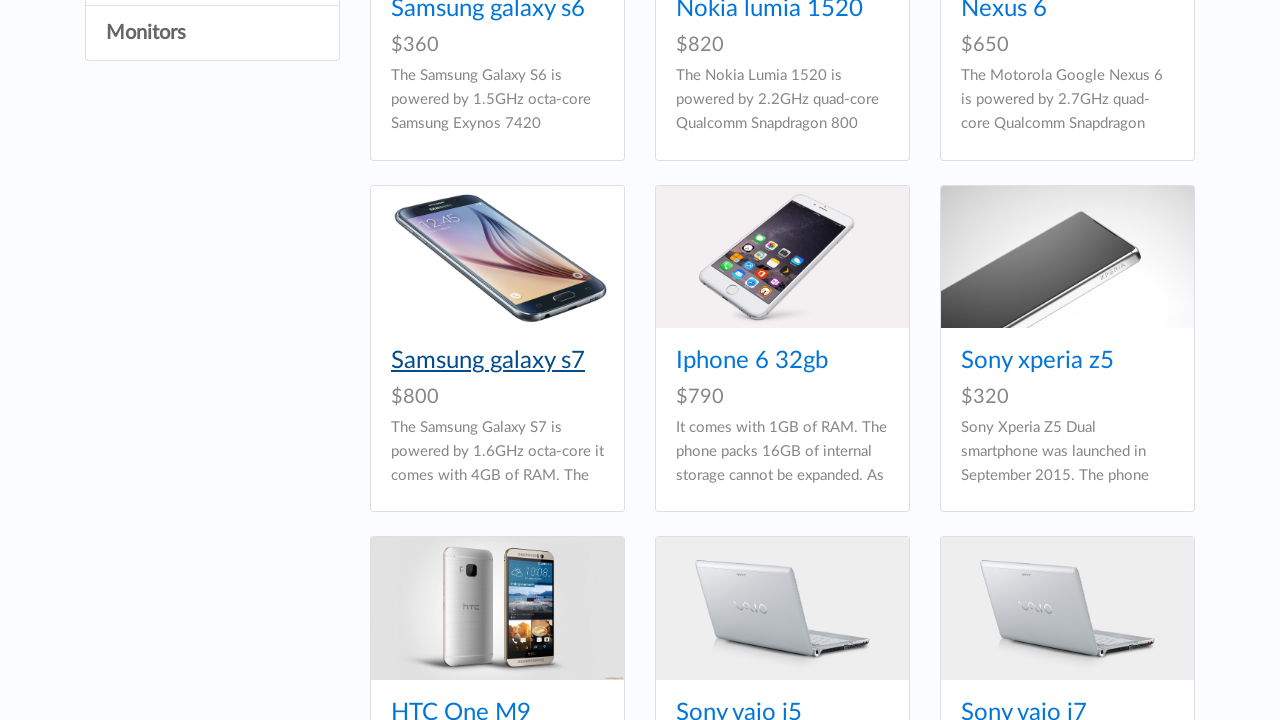

Closed product tab
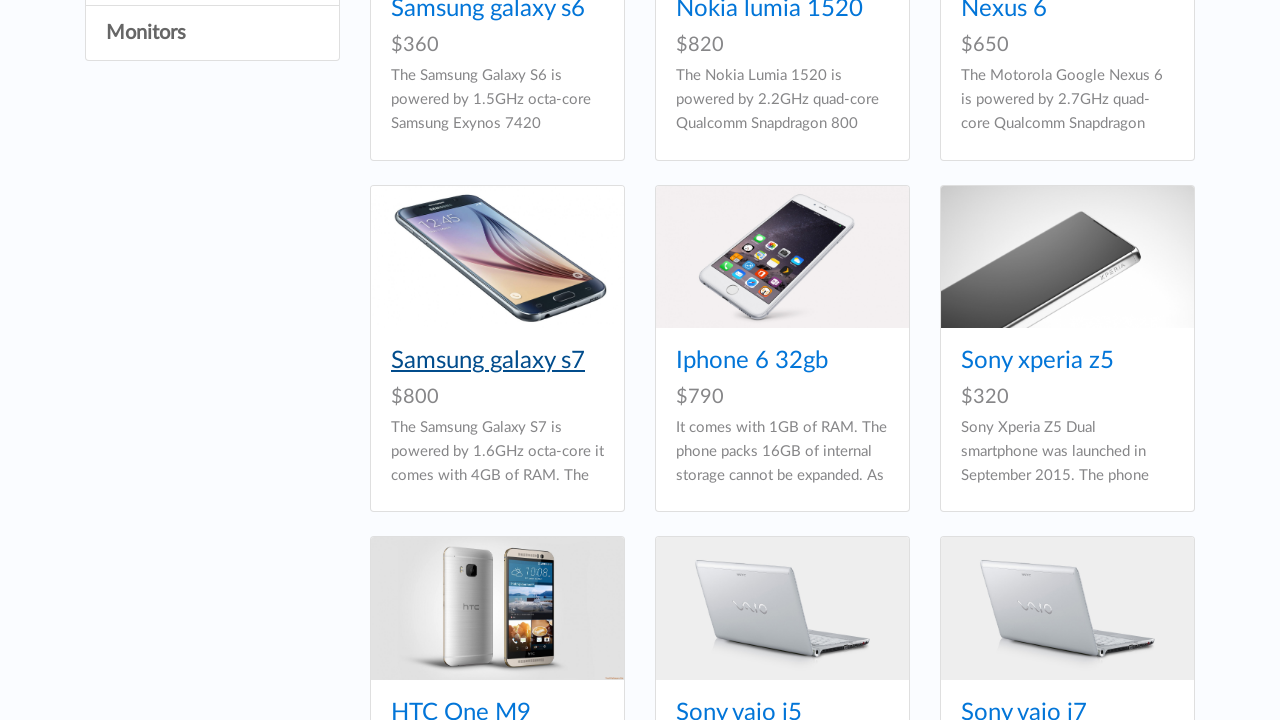

Clicked Cart button on original page at (965, 37) on #cartur
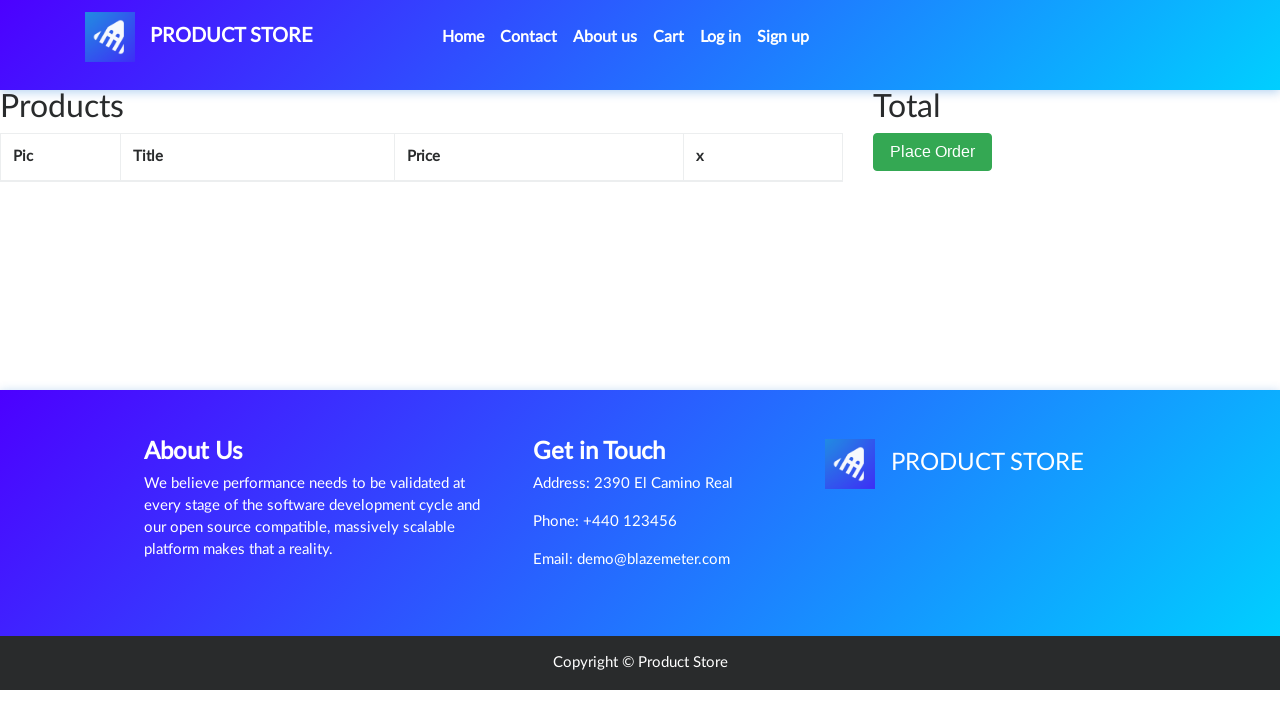

Waited for cart to load and product to be visible
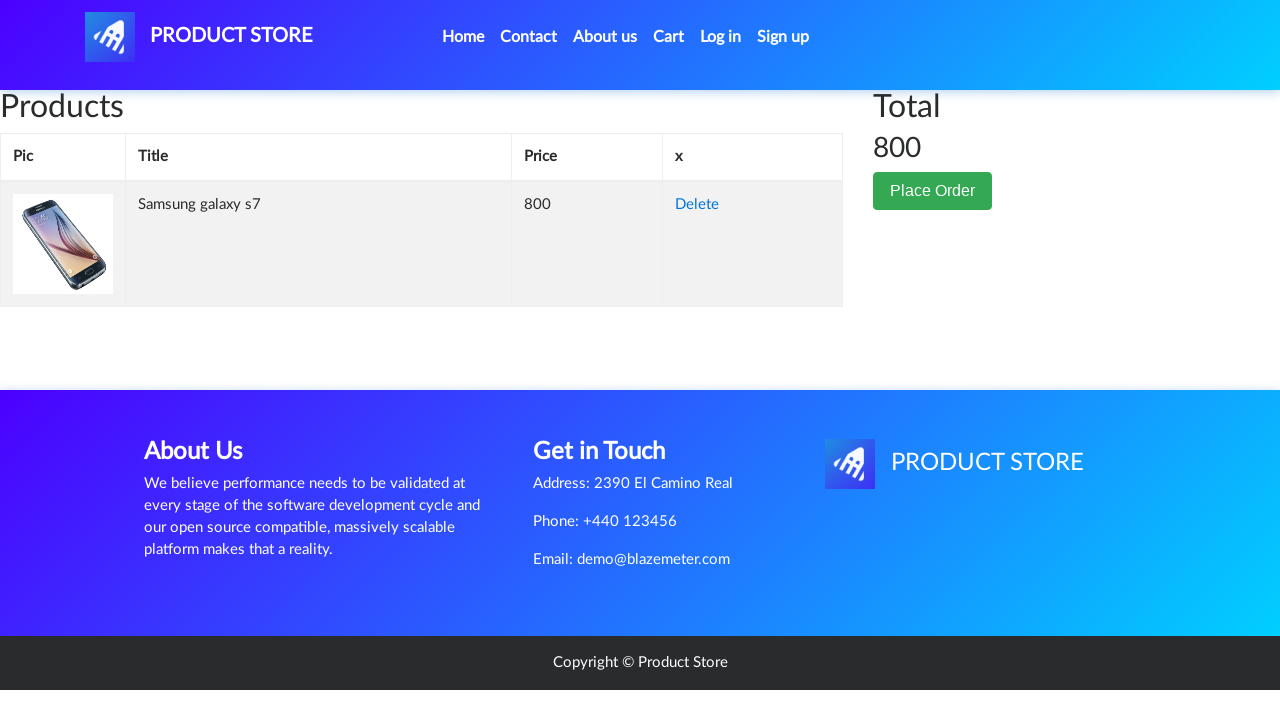

Retrieved product name from cart: Samsung galaxy s7
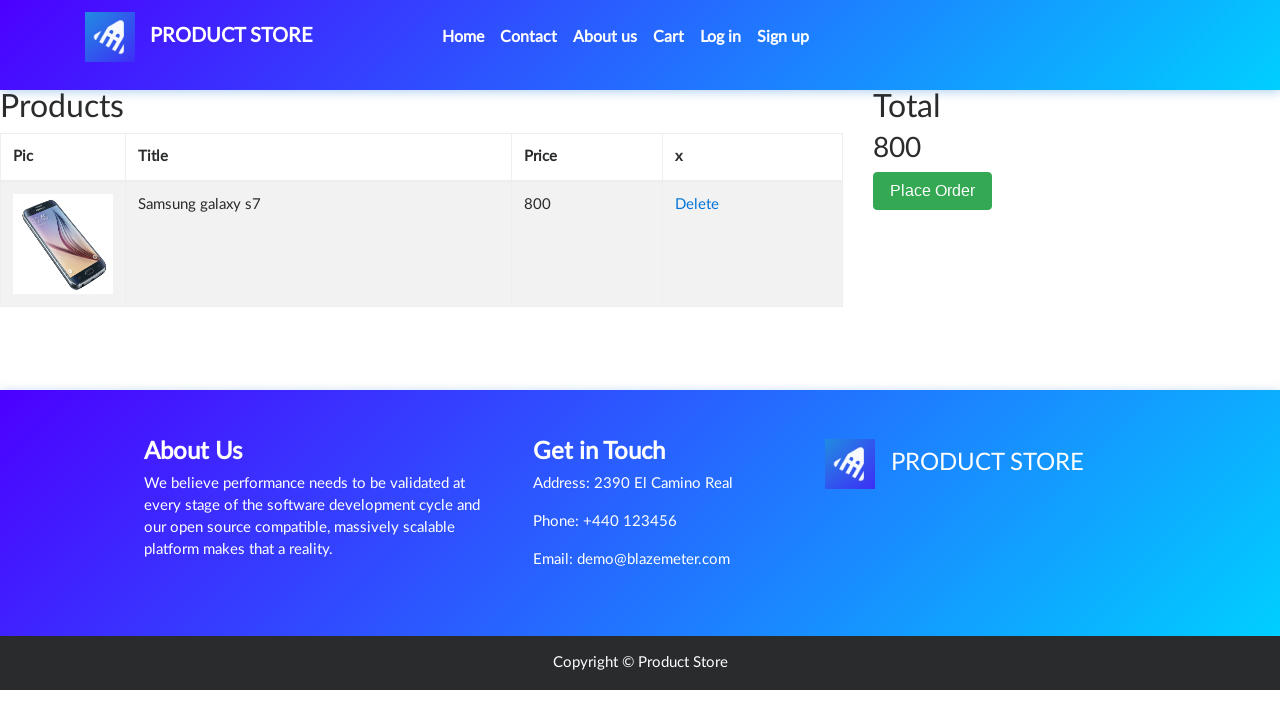

Verified product name matches between original and cart
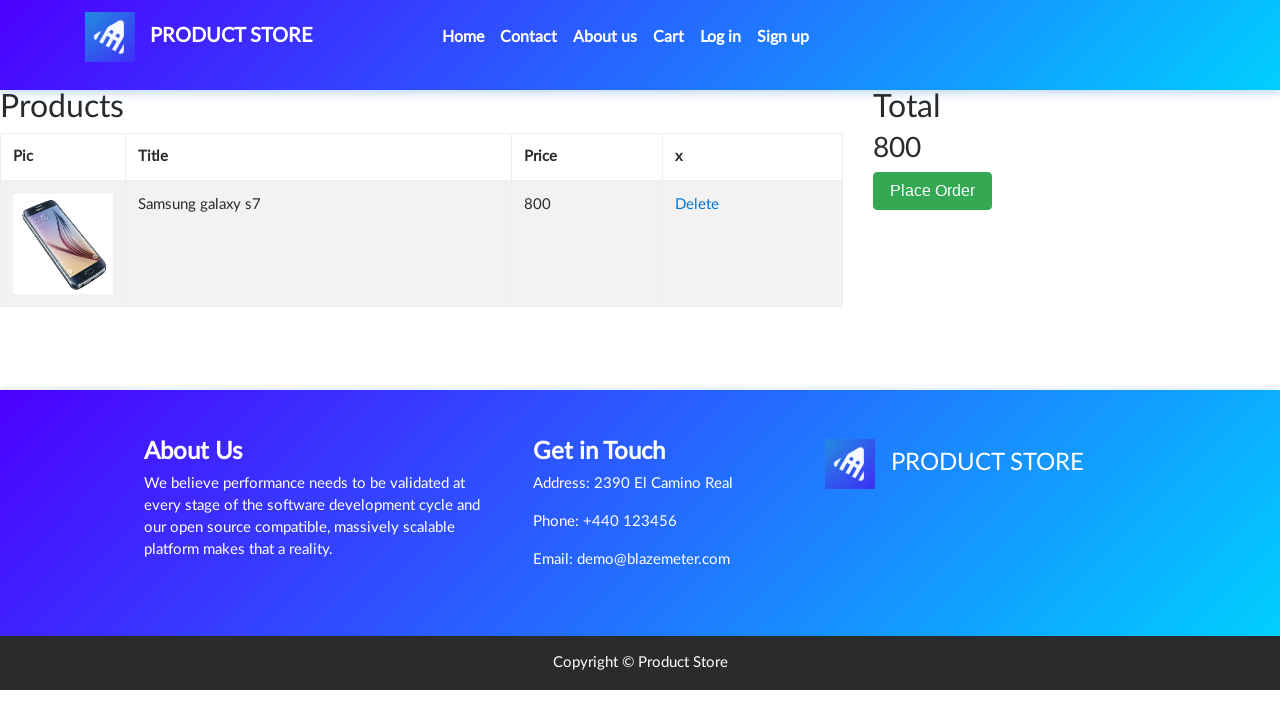

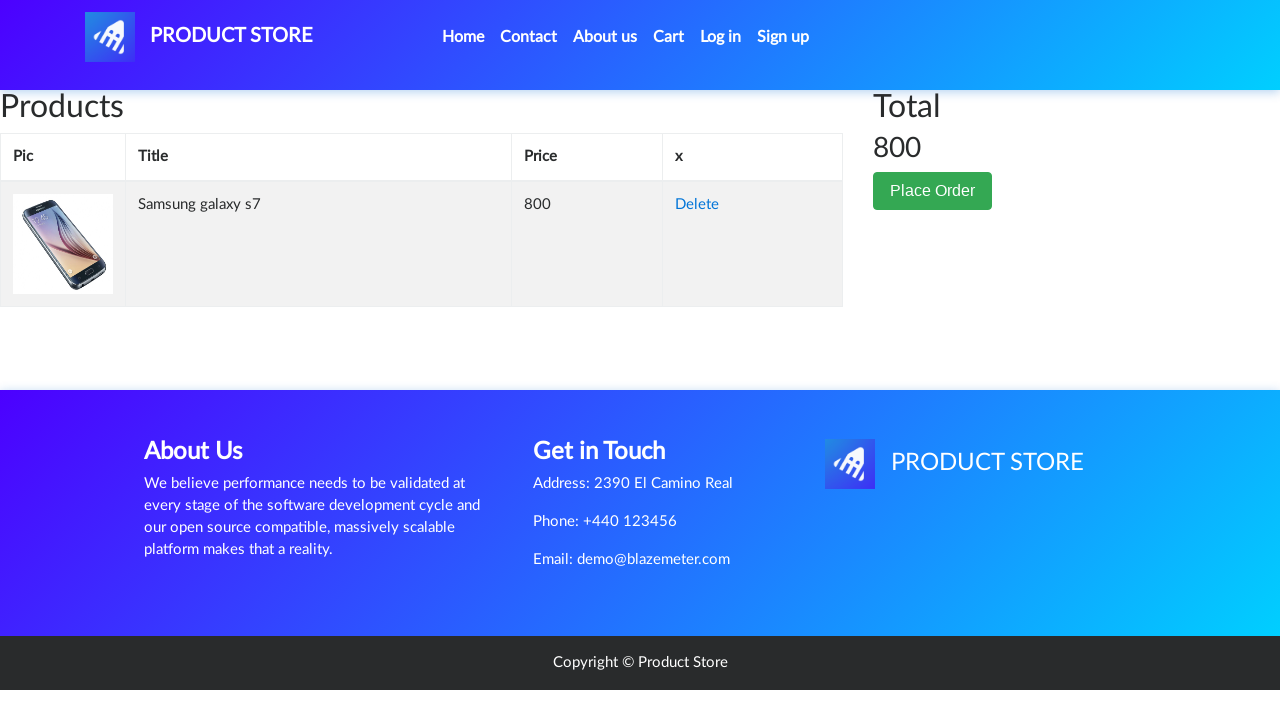